Tests drag and drop functionality by dragging an element from a source location and dropping it onto a target drop zone on the Leafground practice website.

Starting URL: https://www.leafground.com/drag.xhtml

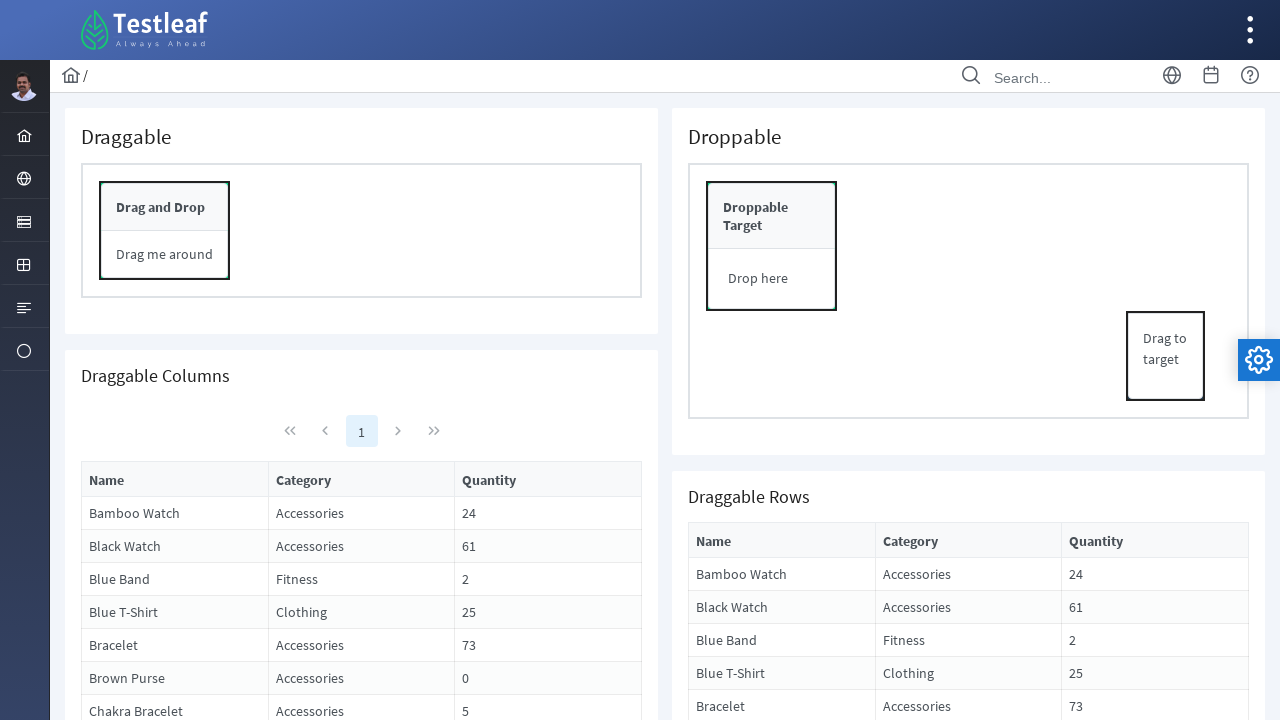

Located the drop target element with class 'ui-widget-header'
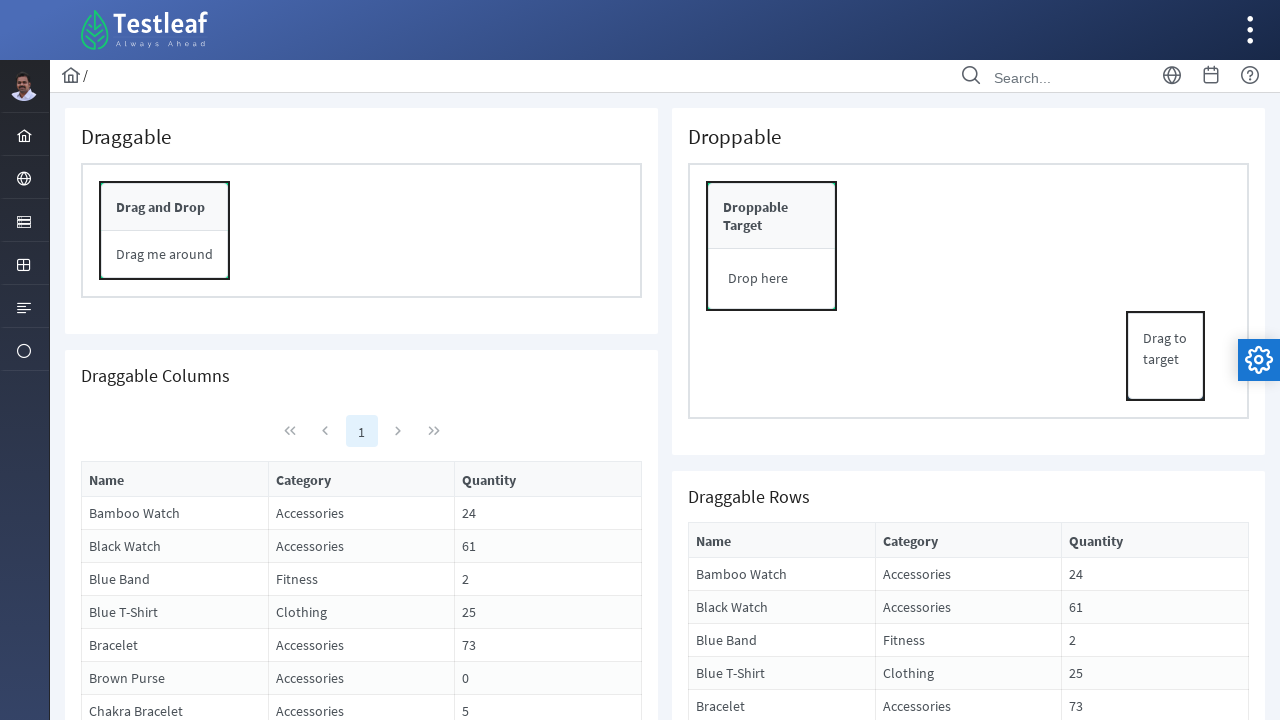

Located the draggable element with id 'form:drag_content'
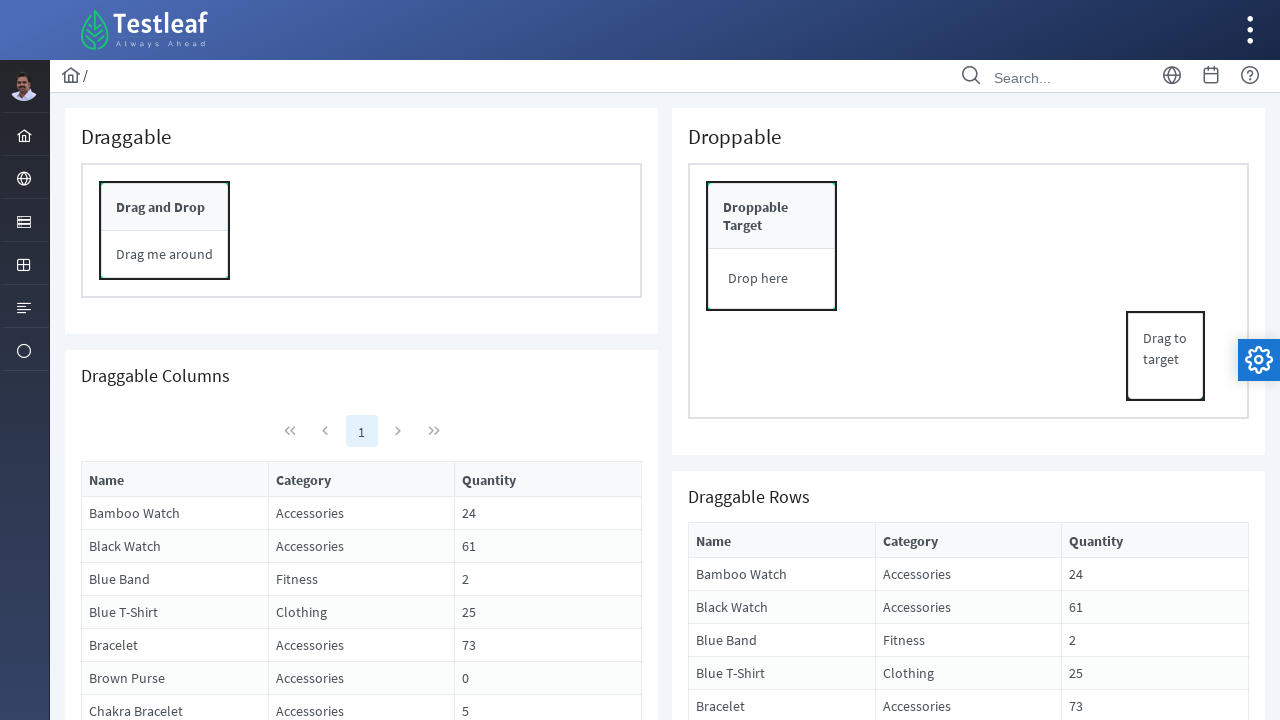

Successfully dragged element from source to drop target zone at (772, 279)
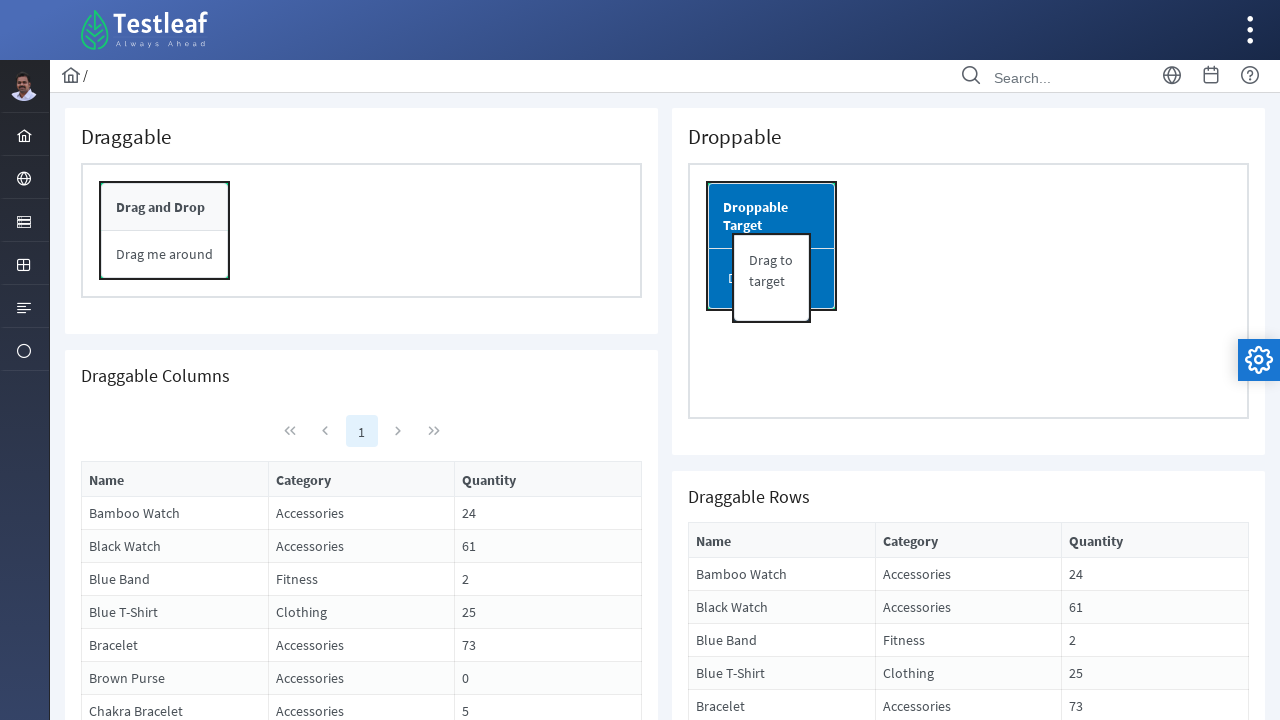

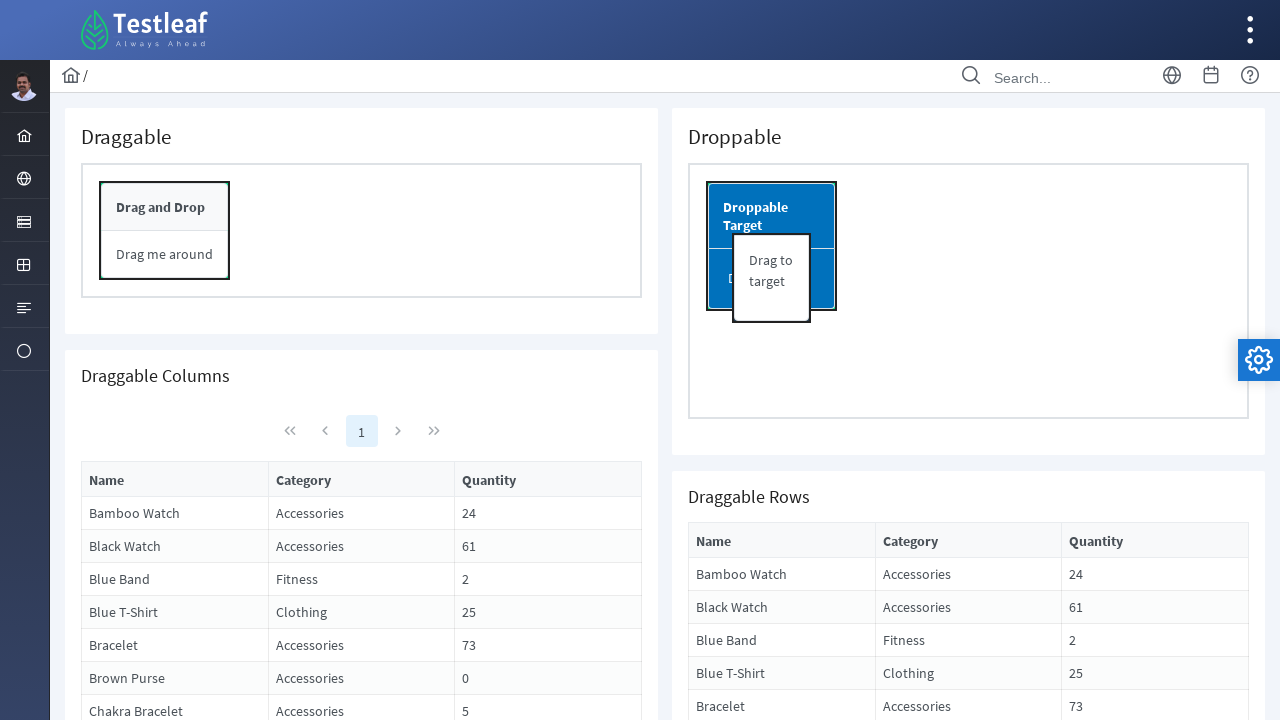